Tests dynamic loading functionality by clicking a start button and waiting for dynamically loaded content to appear

Starting URL: https://the-internet.herokuapp.com/dynamic_loading/1

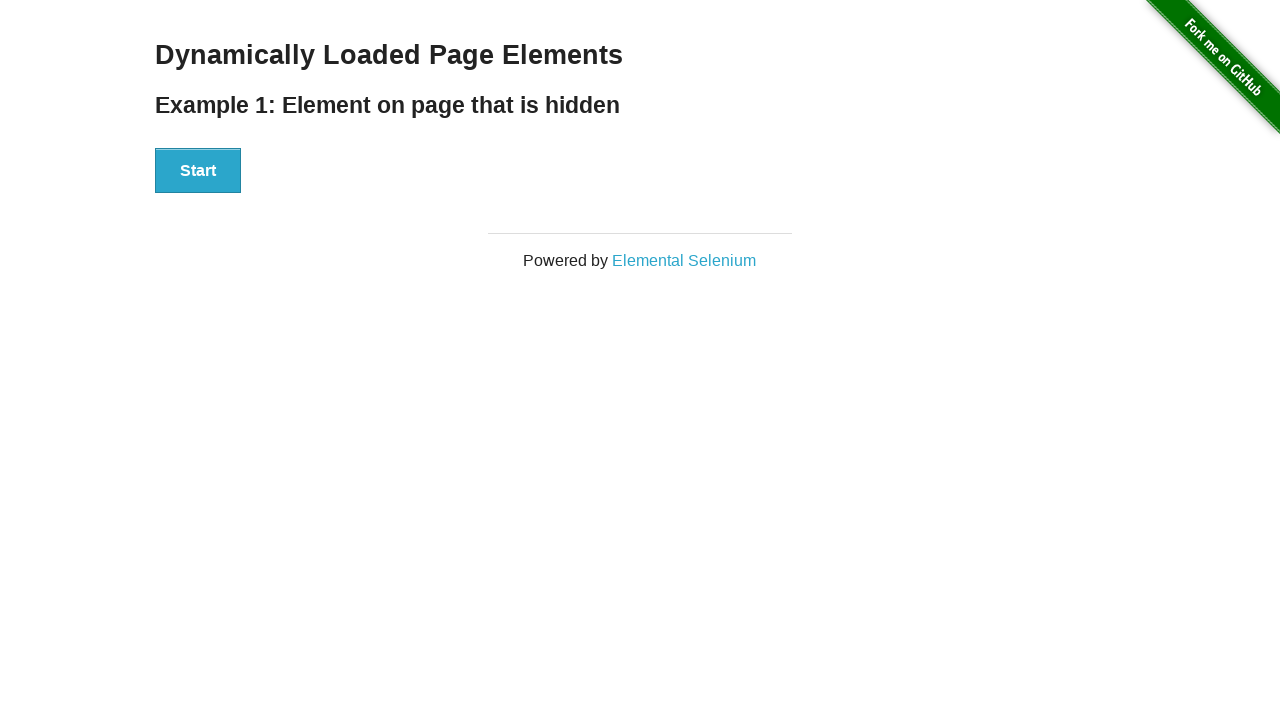

Clicked start button to begin dynamic loading at (198, 171) on div#start button
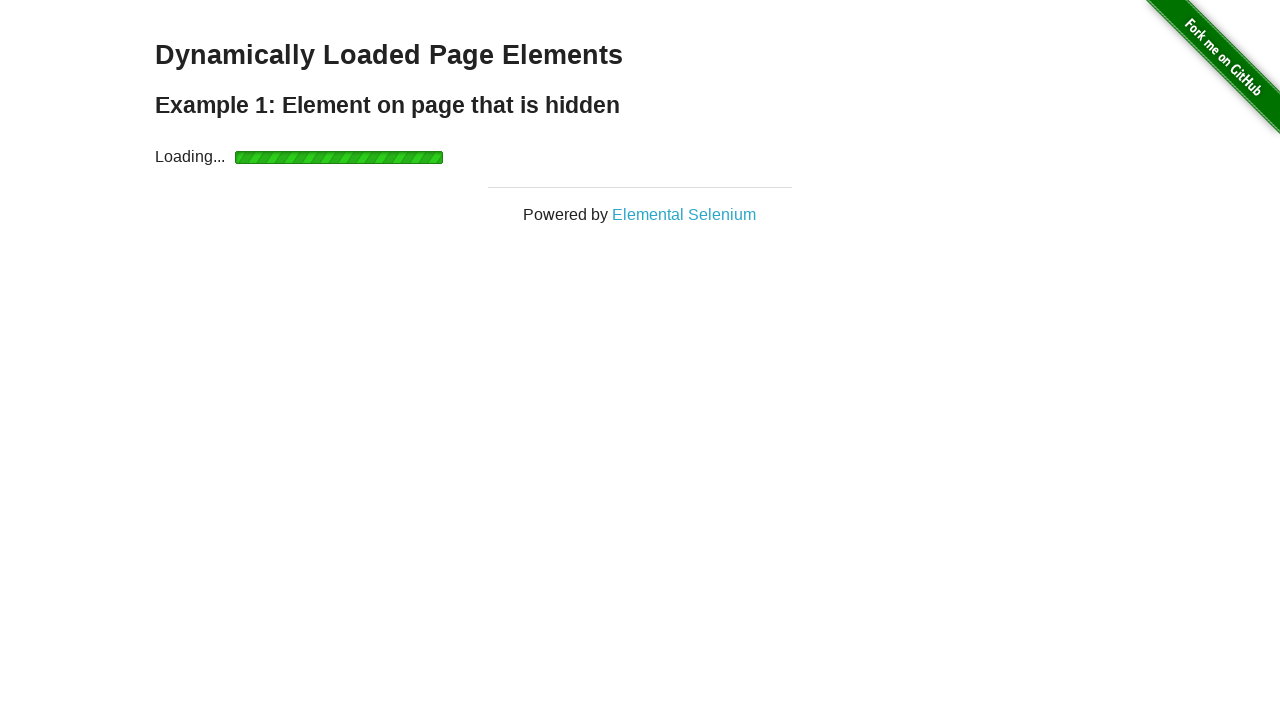

Dynamically loaded content appeared on the page
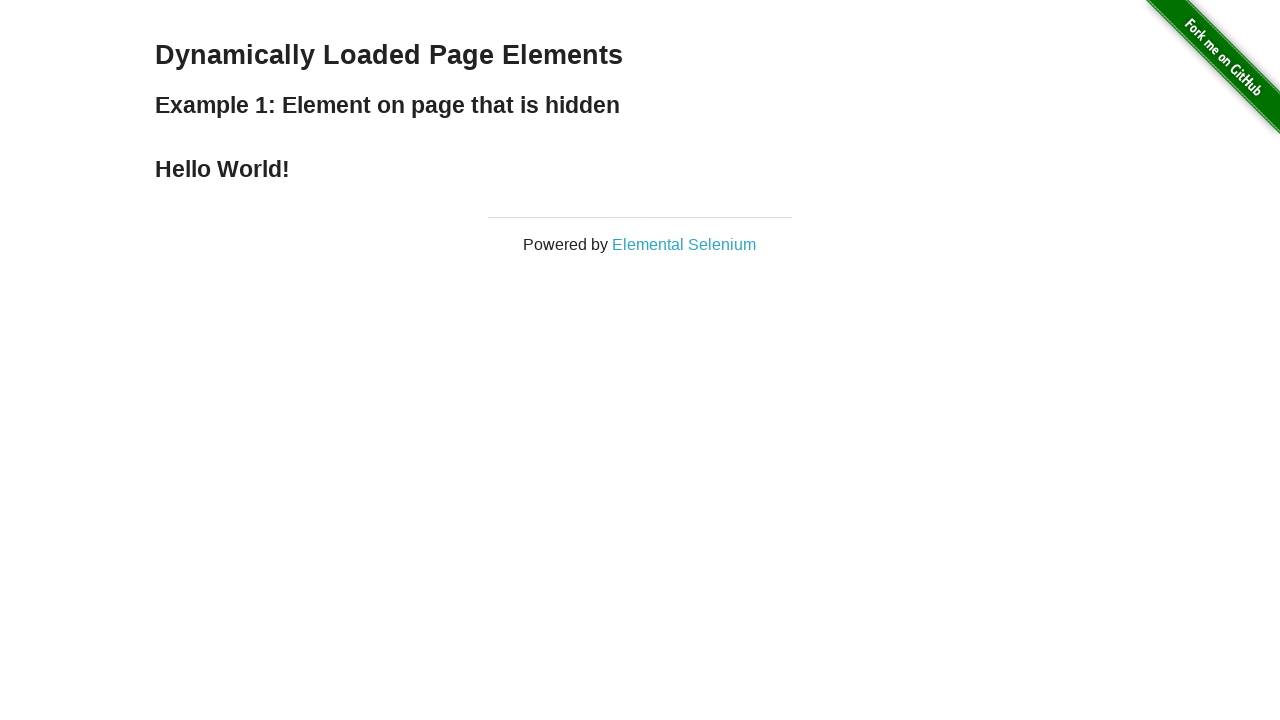

Retrieved loaded text content: 'Hello World!'
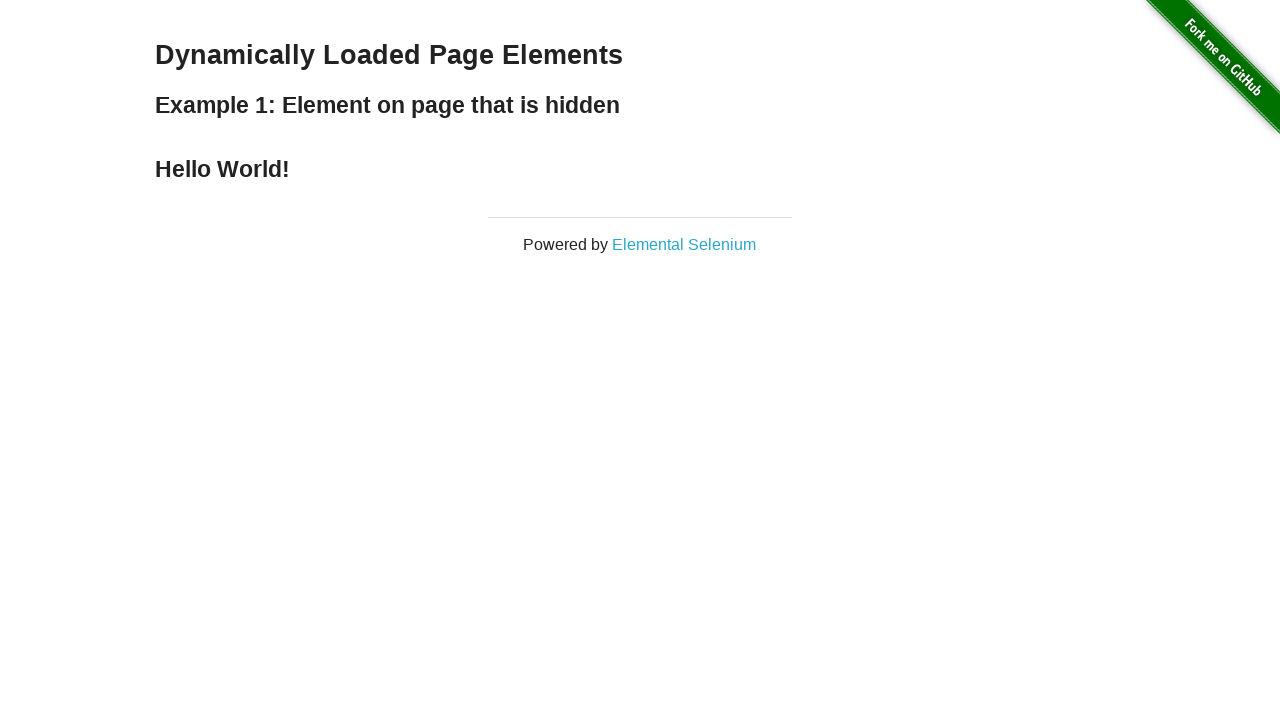

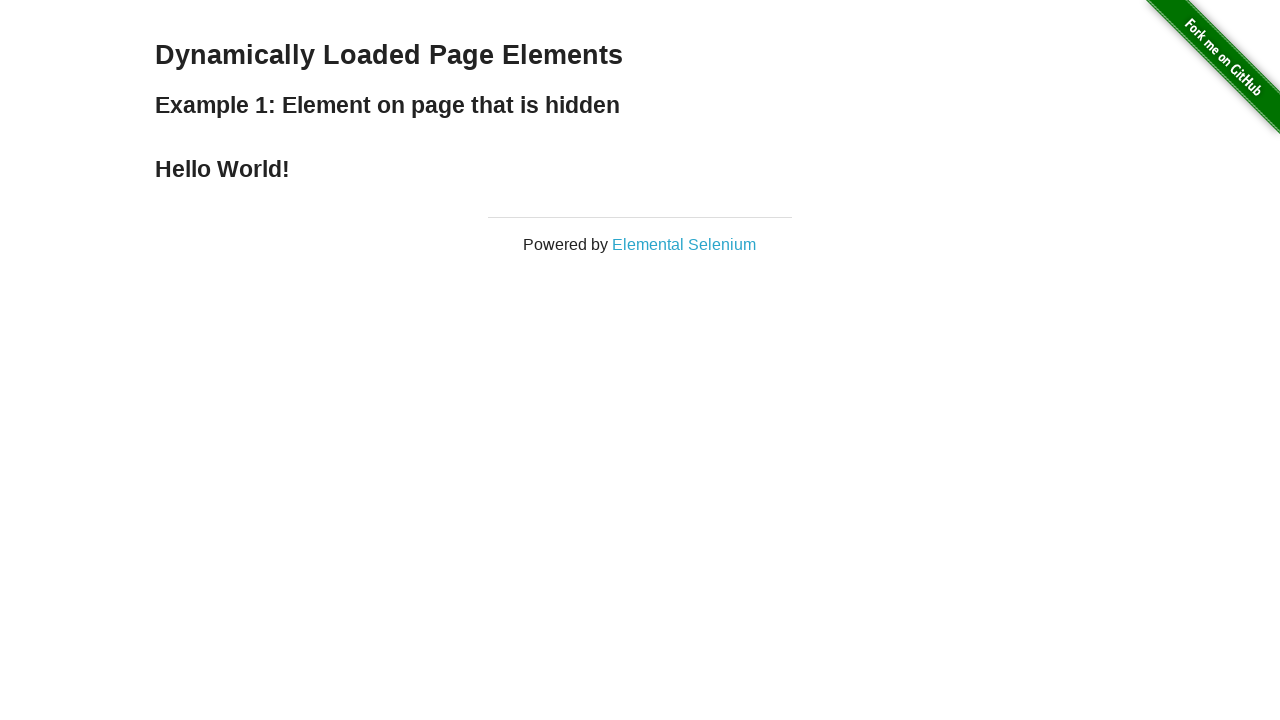